Fills out a complete form with personal information including name, job title, education level, gender, experience, and date, then submits the form and verifies success

Starting URL: https://formy-project.herokuapp.com/form

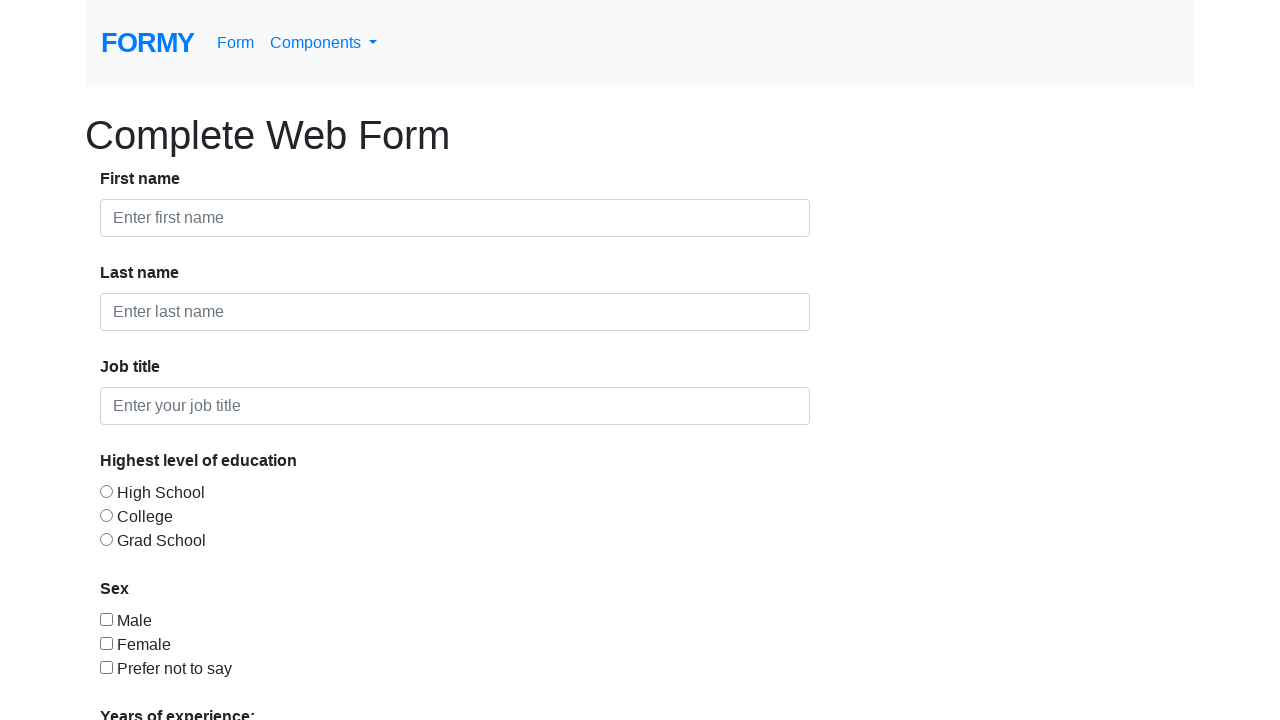

Filled first name field with 'Popescu' on input[placeholder='Enter first name']
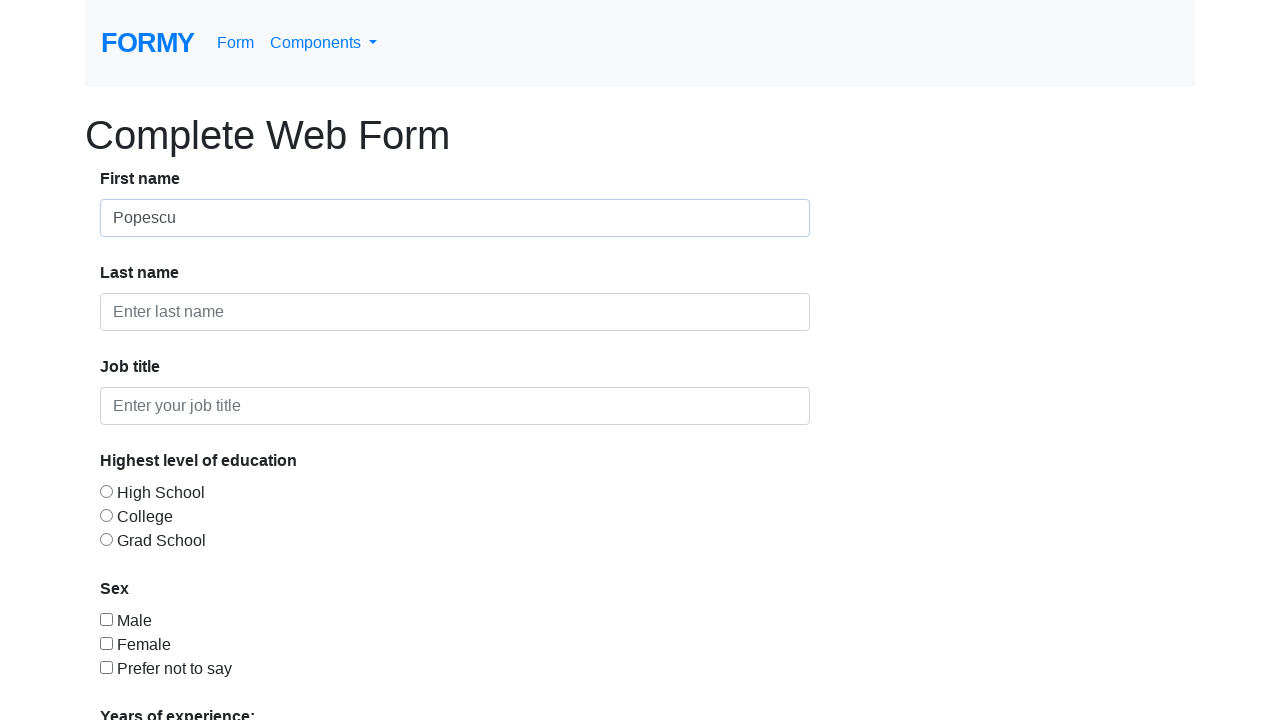

Filled last name field with 'Andrei' on input#last-name
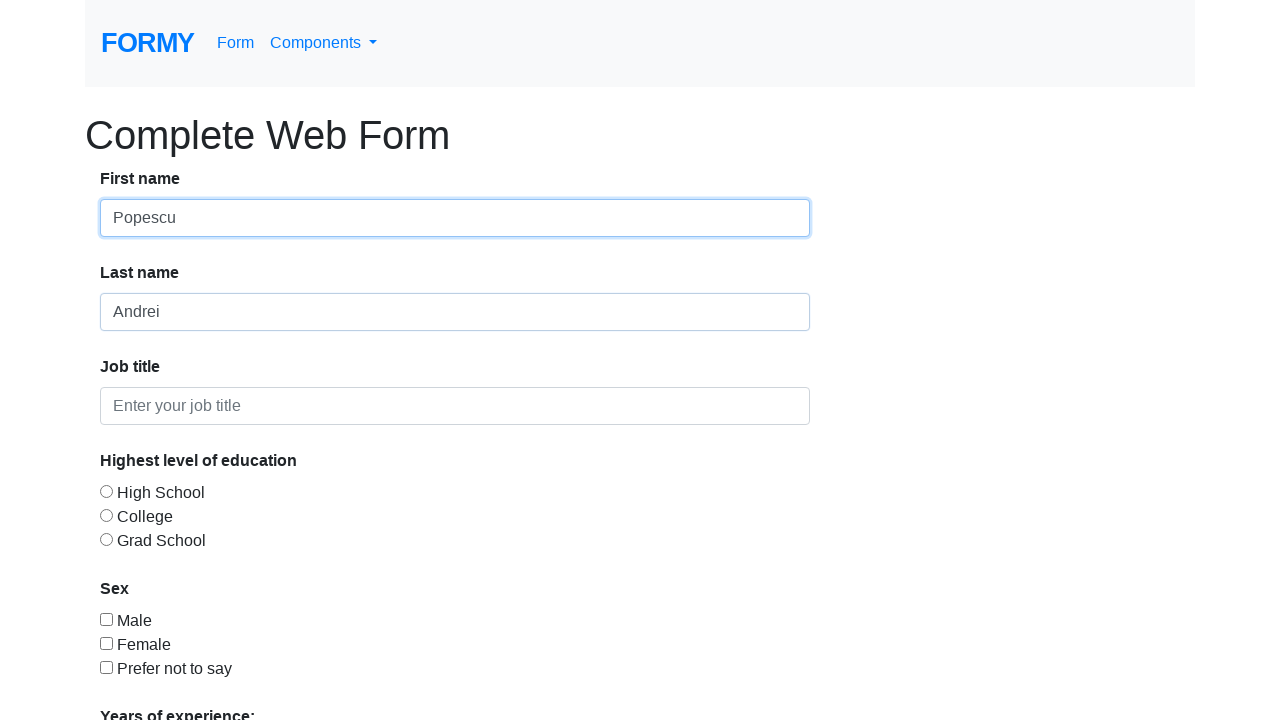

Filled job title field with 'QA' on #job-title
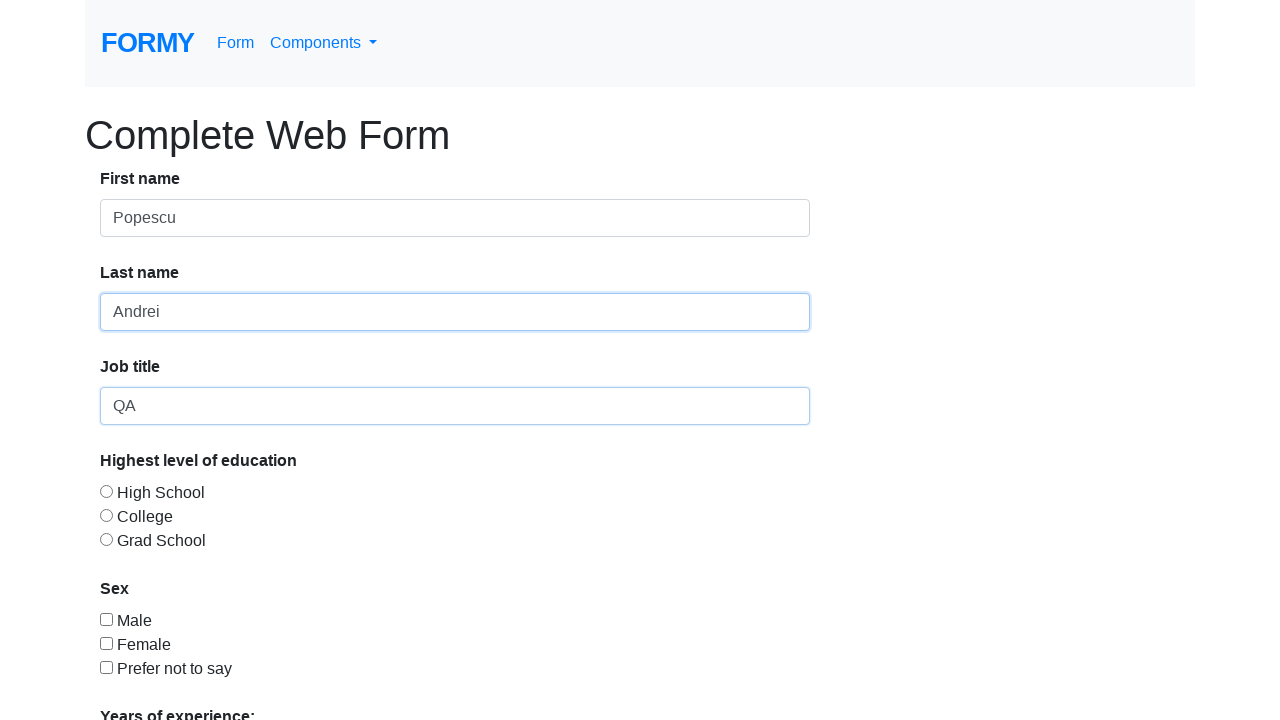

Selected high school education level at (106, 491) on #radio-button-1
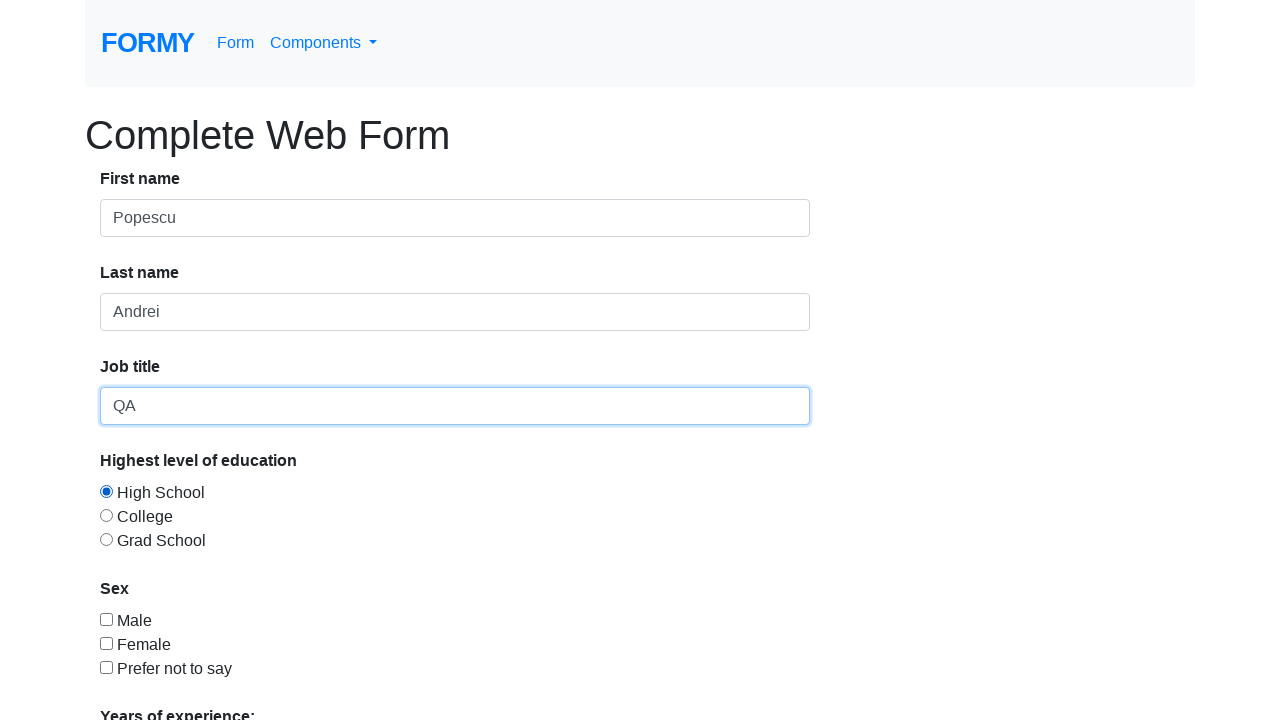

Selected gender checkbox at (106, 643) on input#checkbox-2
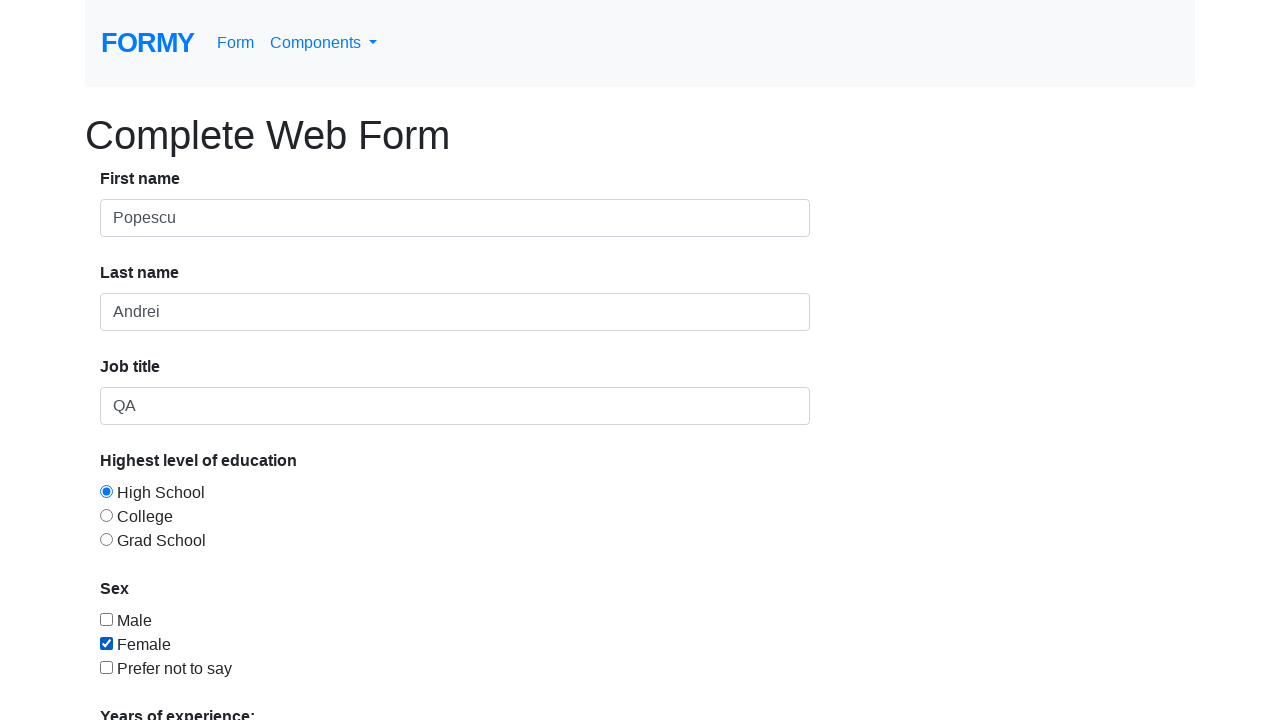

Selected experience level '0-1' from dropdown on select.form-control
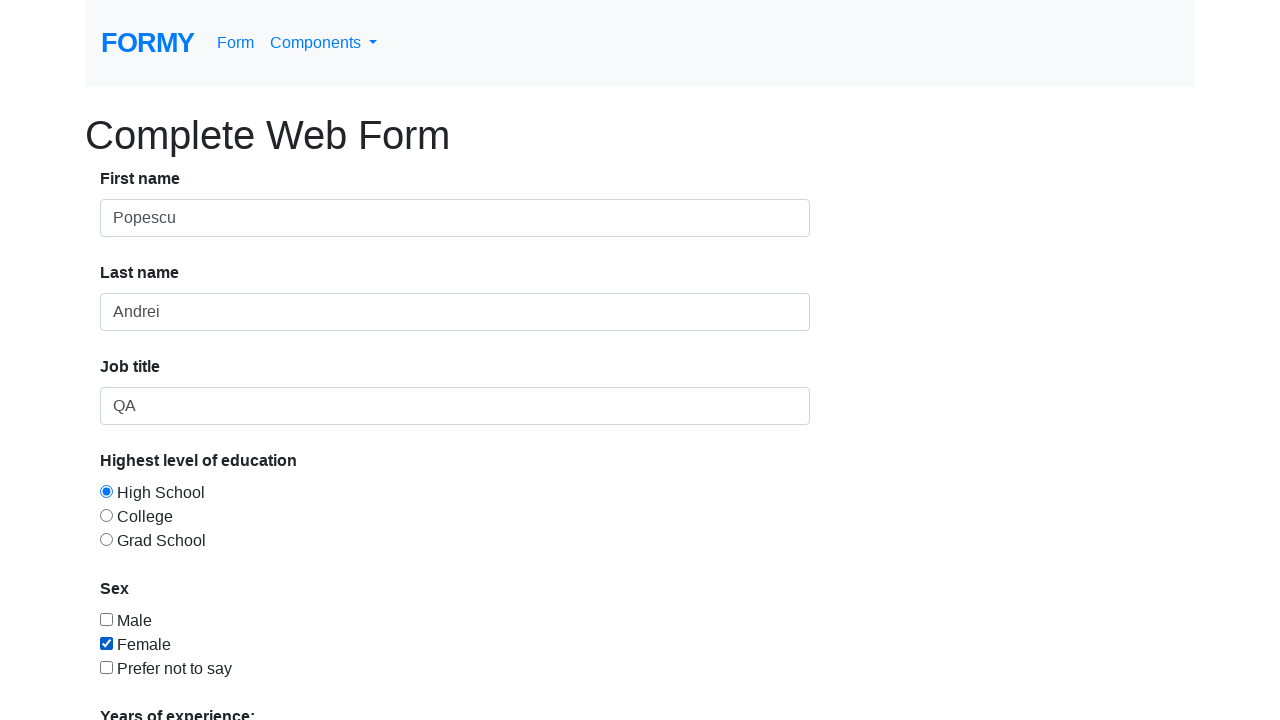

Opened date picker at (270, 613) on input#datepicker
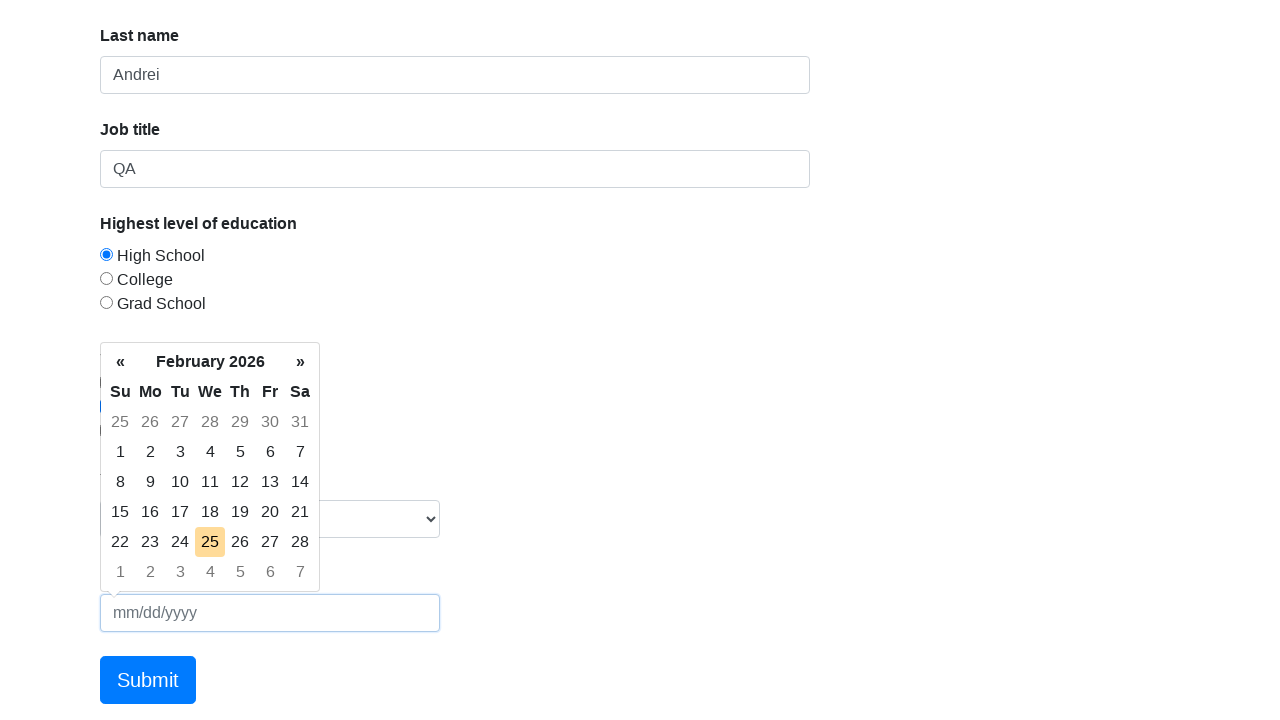

Selected today's date from date picker at (210, 542) on .today
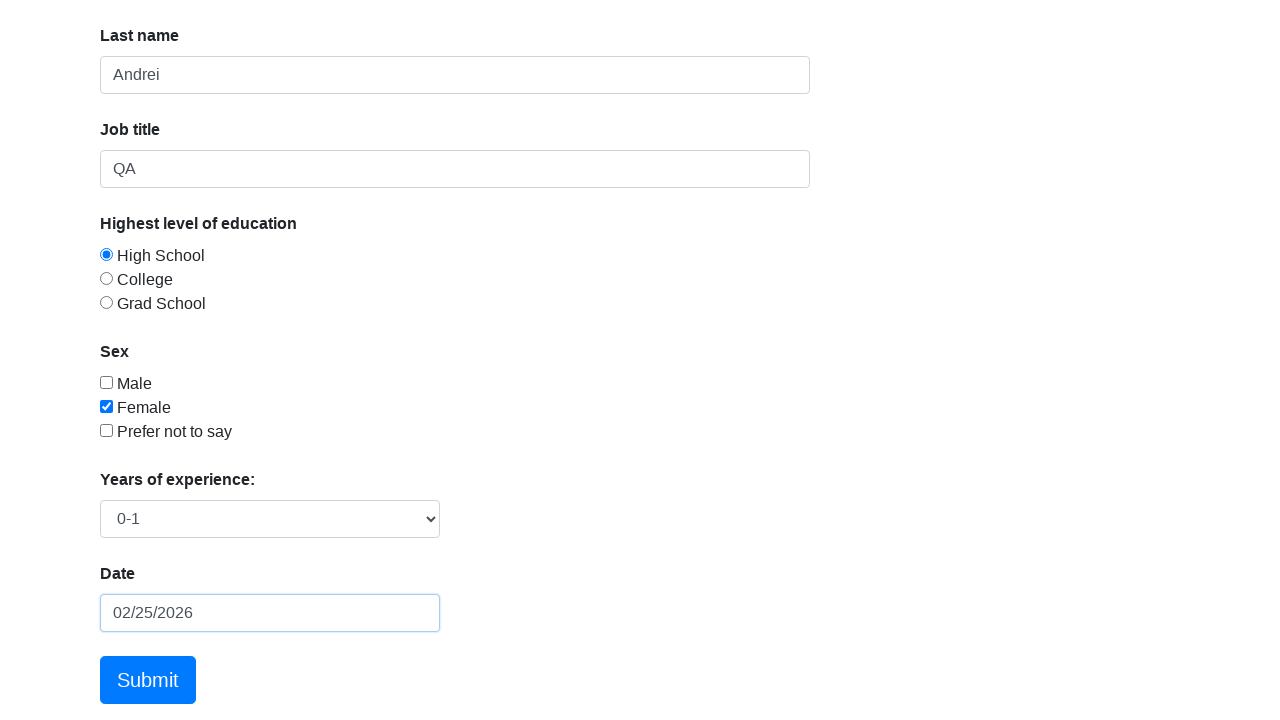

Submitted the form by clicking primary button at (148, 680) on .btn.btn-lg.btn-primary
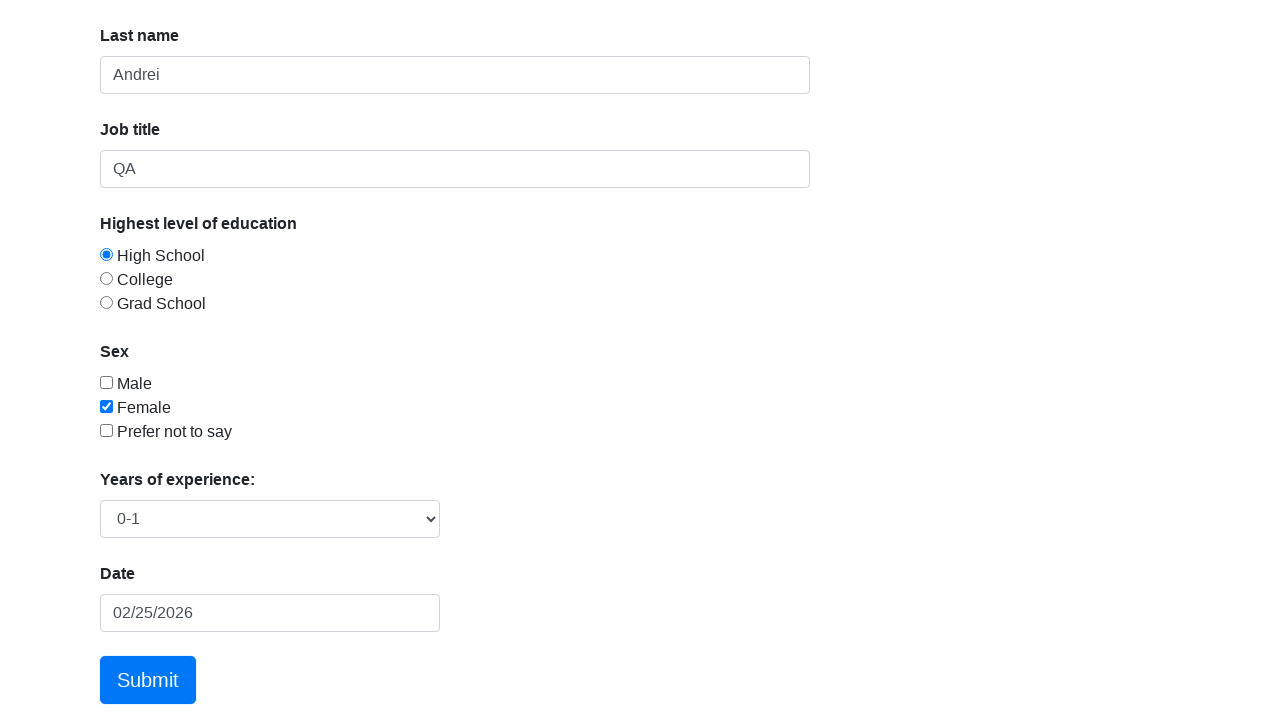

Success message appeared on screen
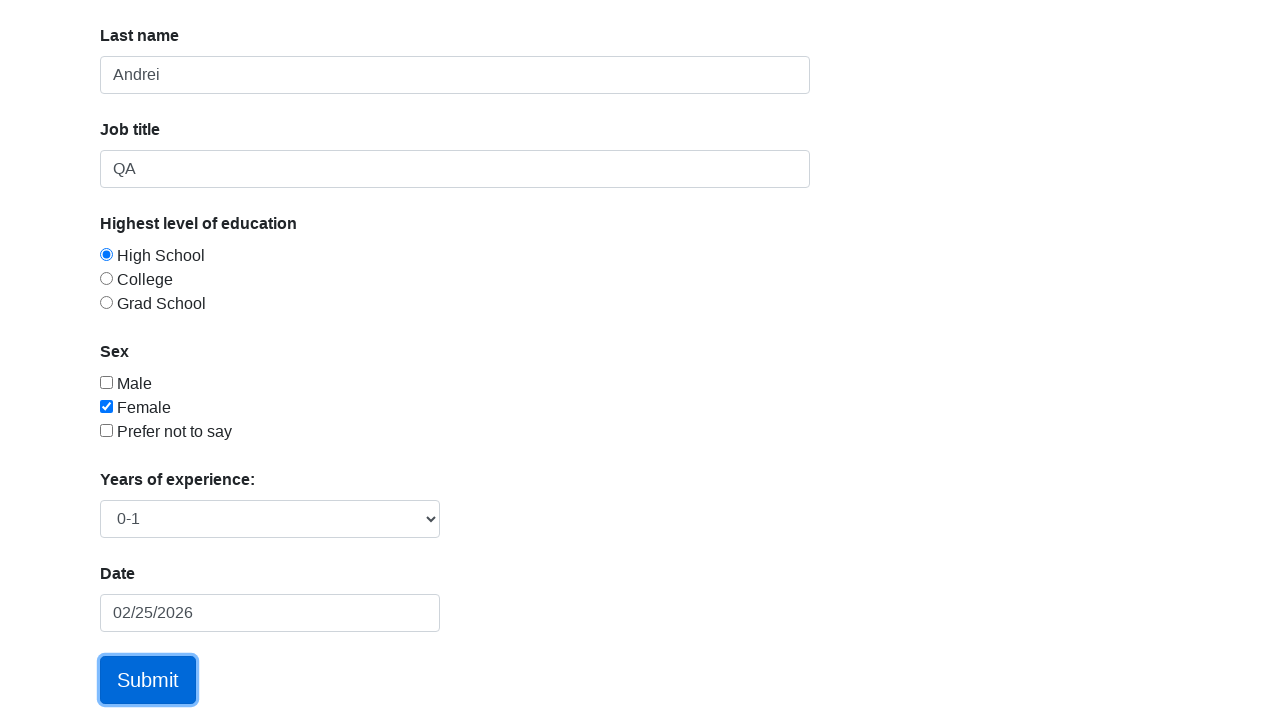

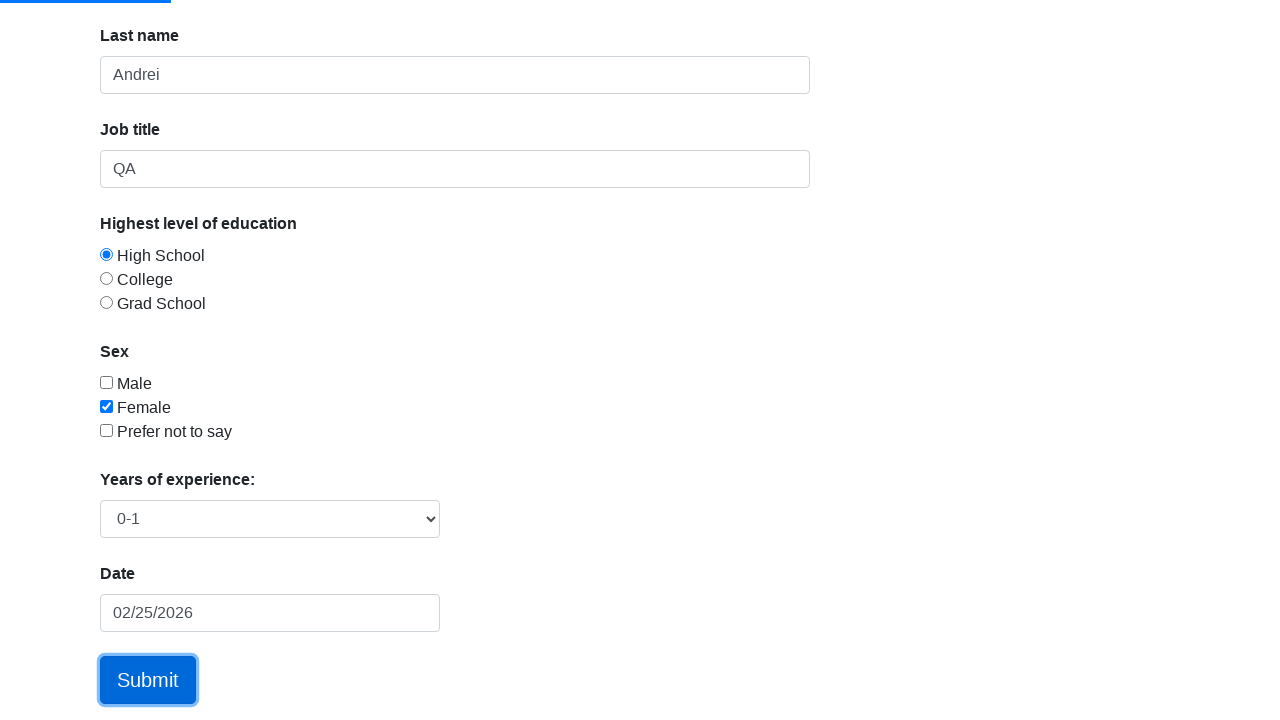